Tests handling frames by index, clicking buttons inside frames including a nested frame to verify frame interaction functionality

Starting URL: https://www.leafground.com/frame.xhtml

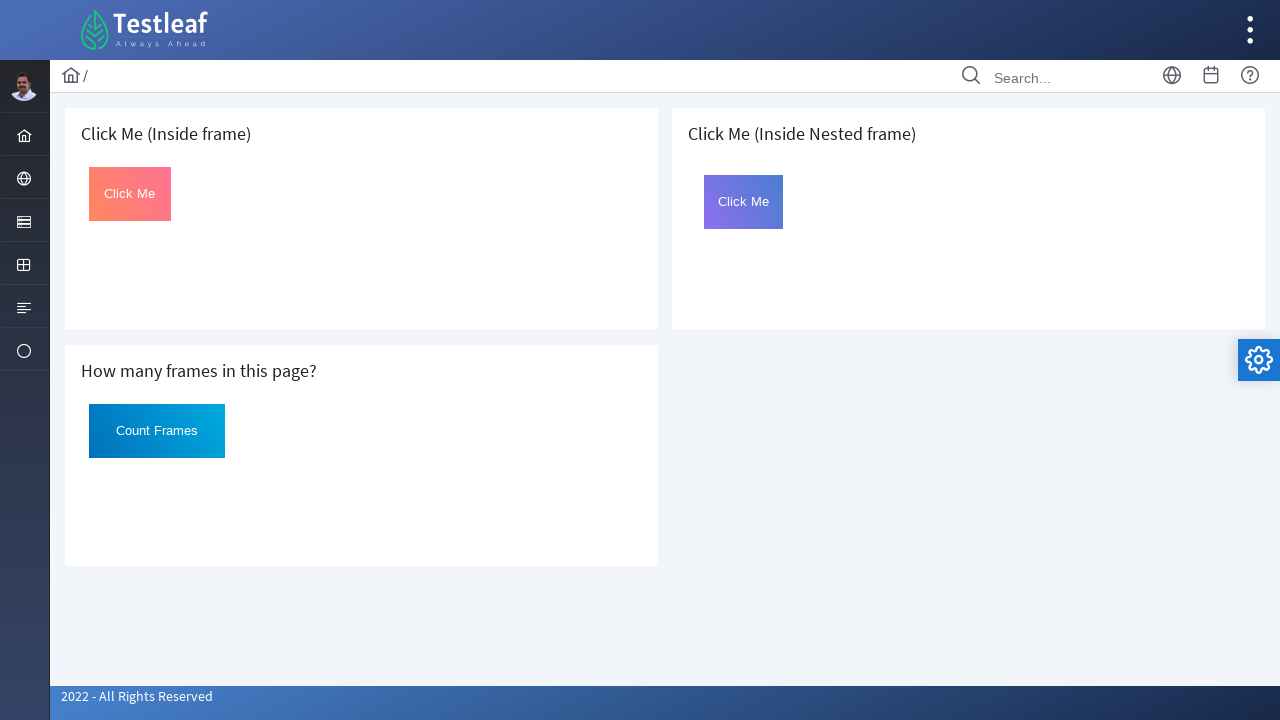

Retrieved all frames from the page
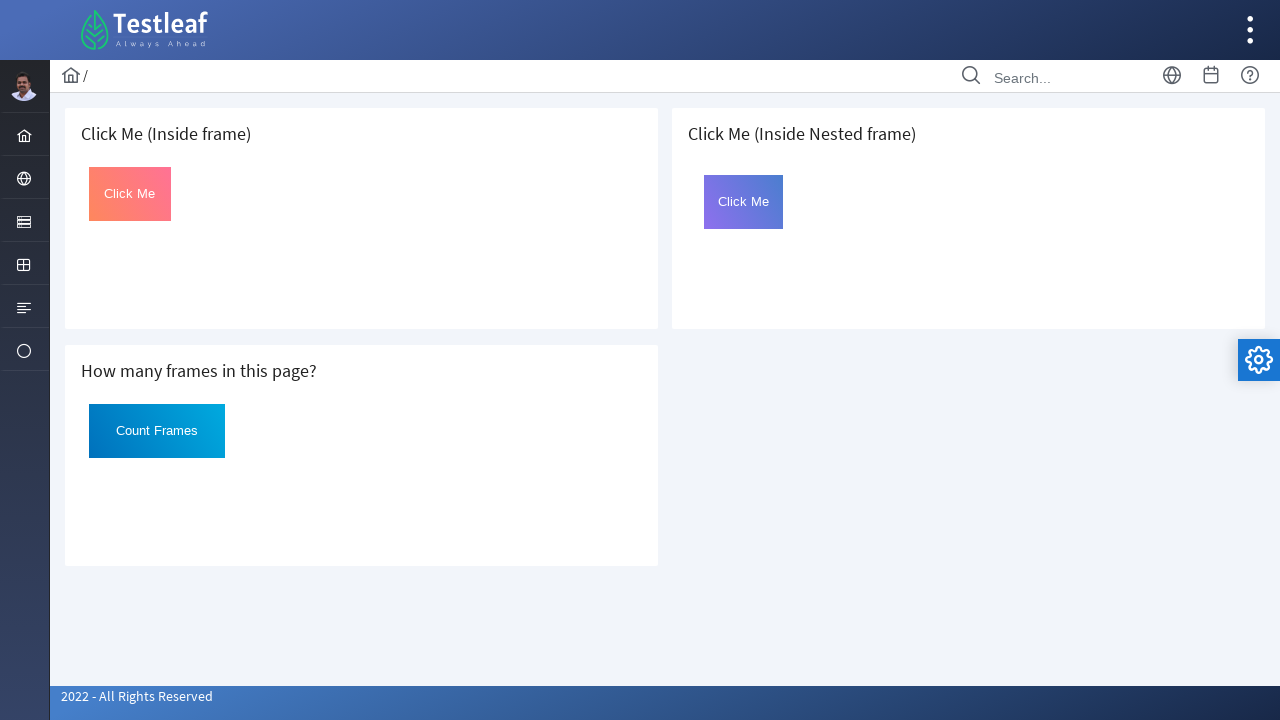

Accessed first frame at index 1
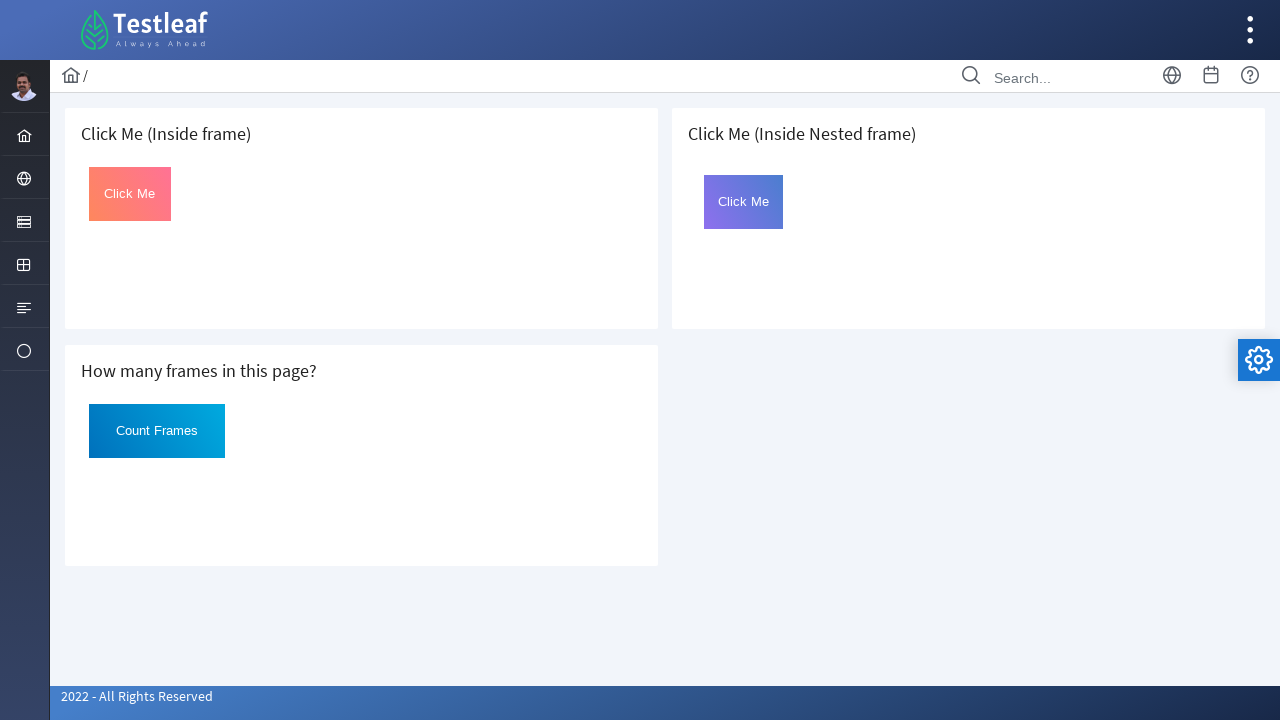

Clicked button with ID 'Click' inside the first frame at (130, 194) on #Click
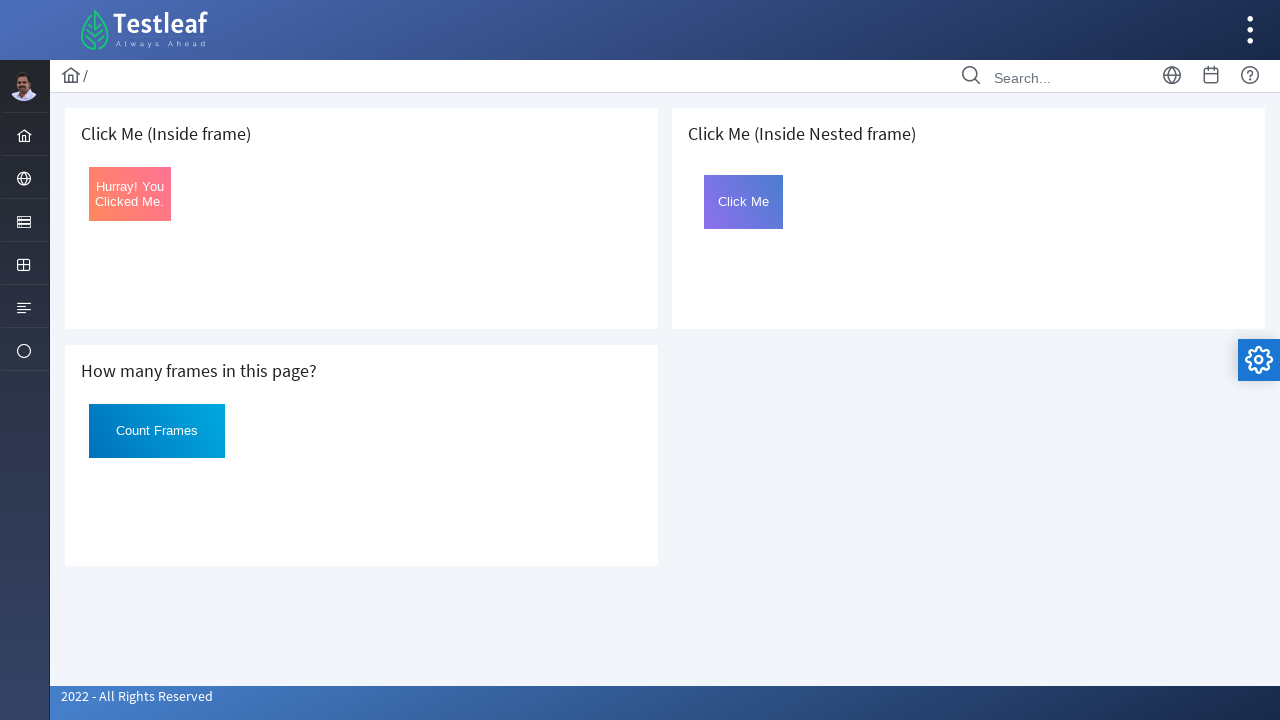

Accessed nested frame at index 4
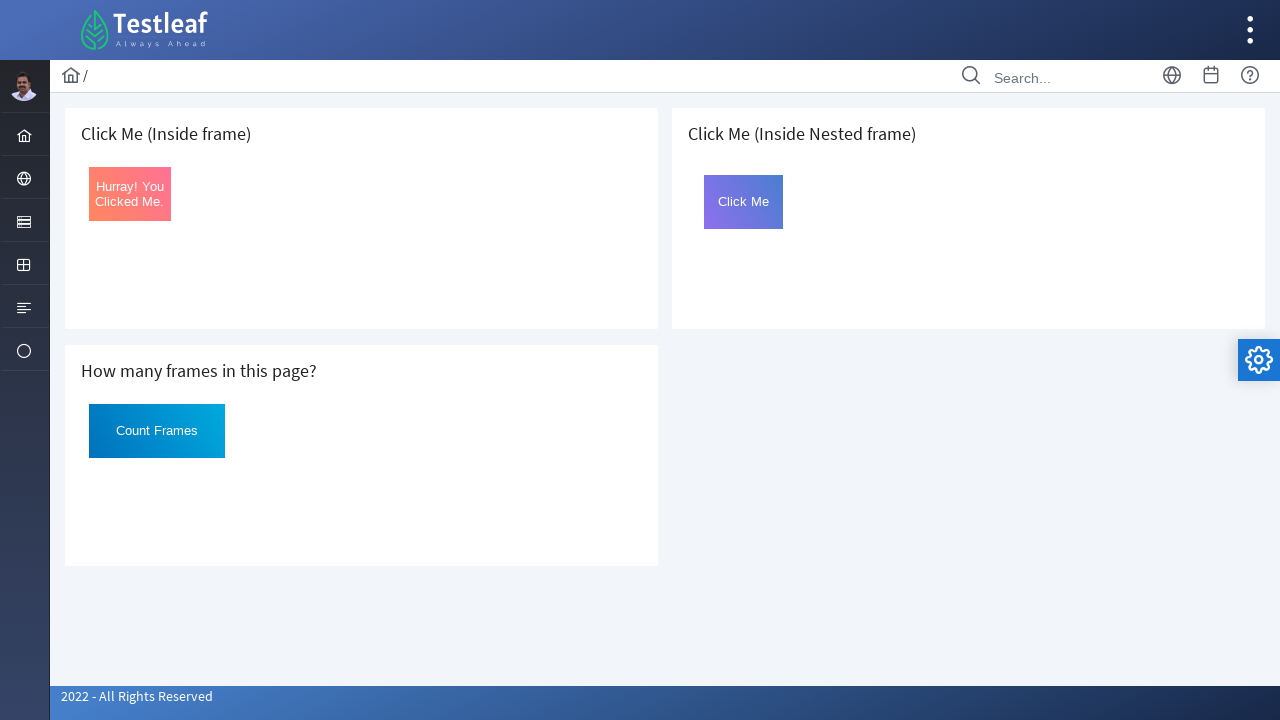

Clicked button with ID 'Click' inside the nested frame at (744, 202) on #Click
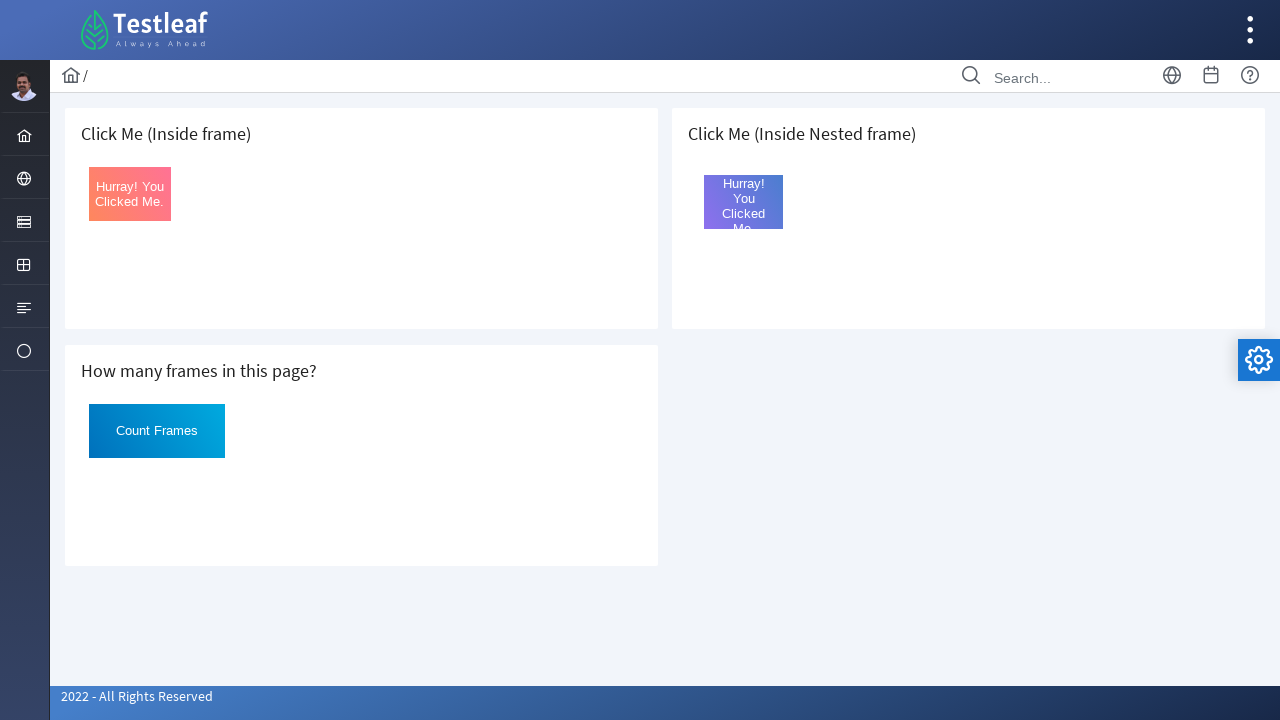

Waited 2 seconds for actions to complete
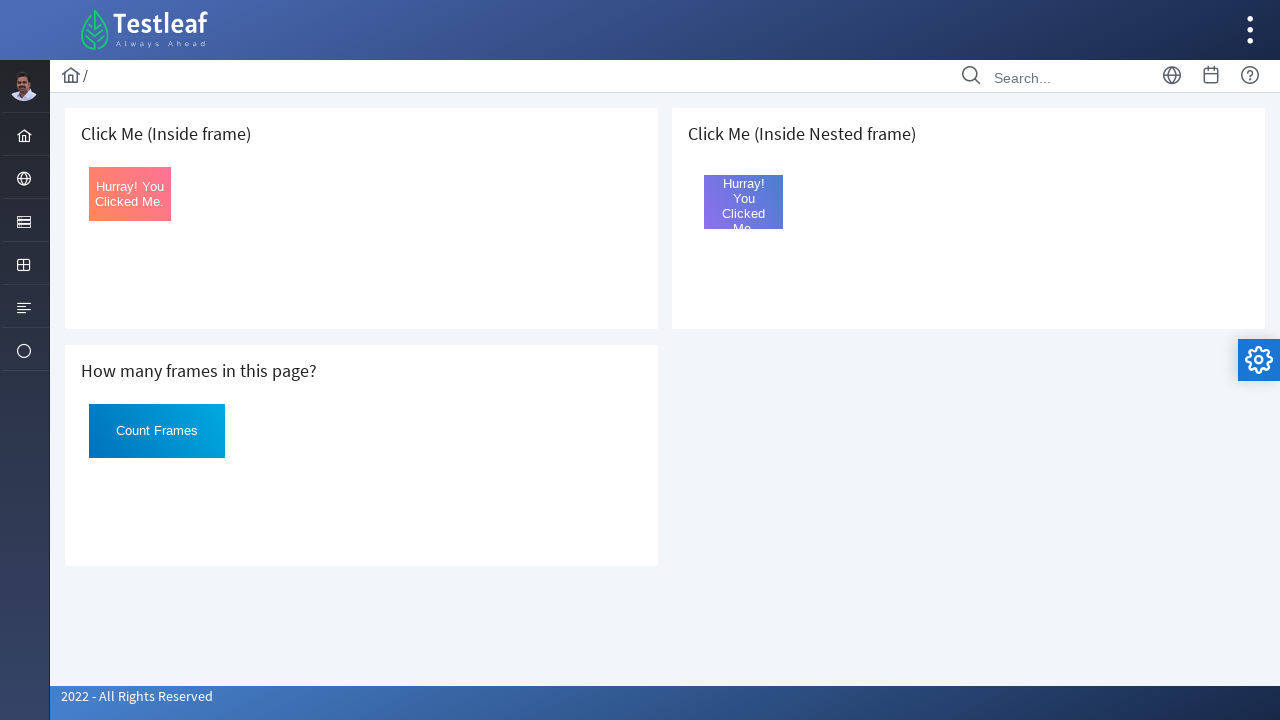

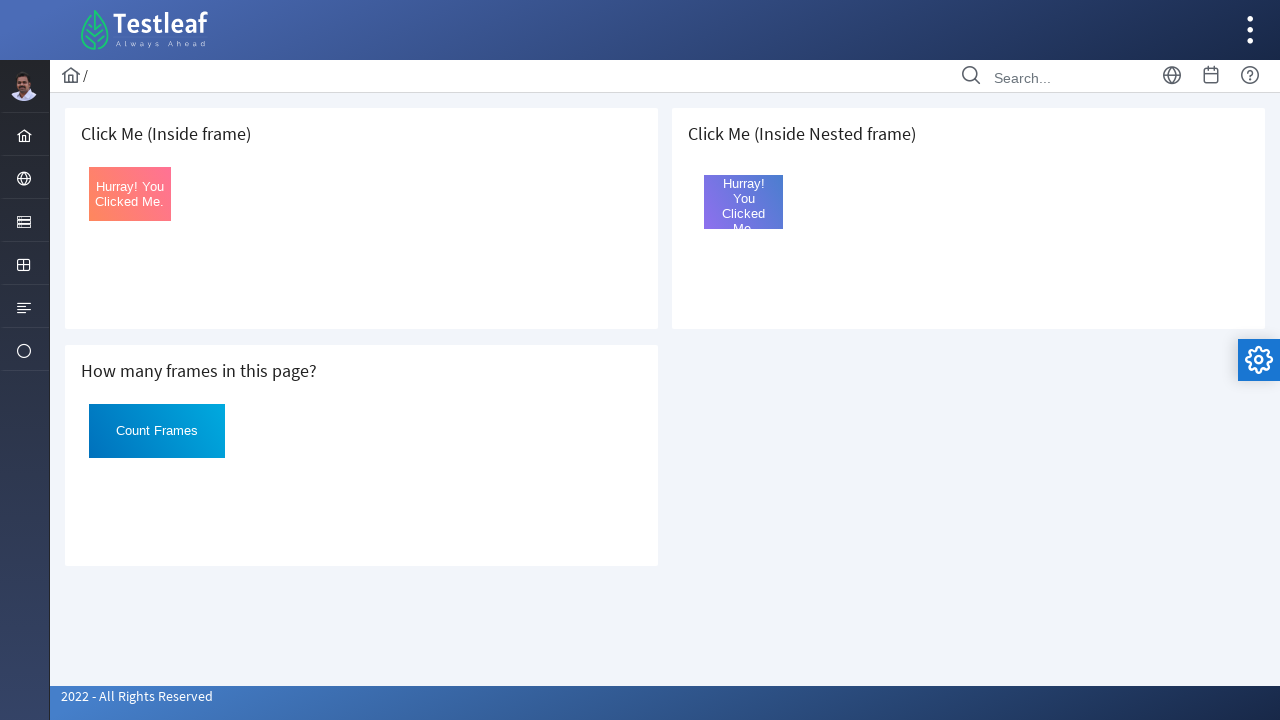